Tests double-click functionality on a text box element on the page to verify the double-click action works correctly

Starting URL: https://omayo.blogspot.com/p/page3.html

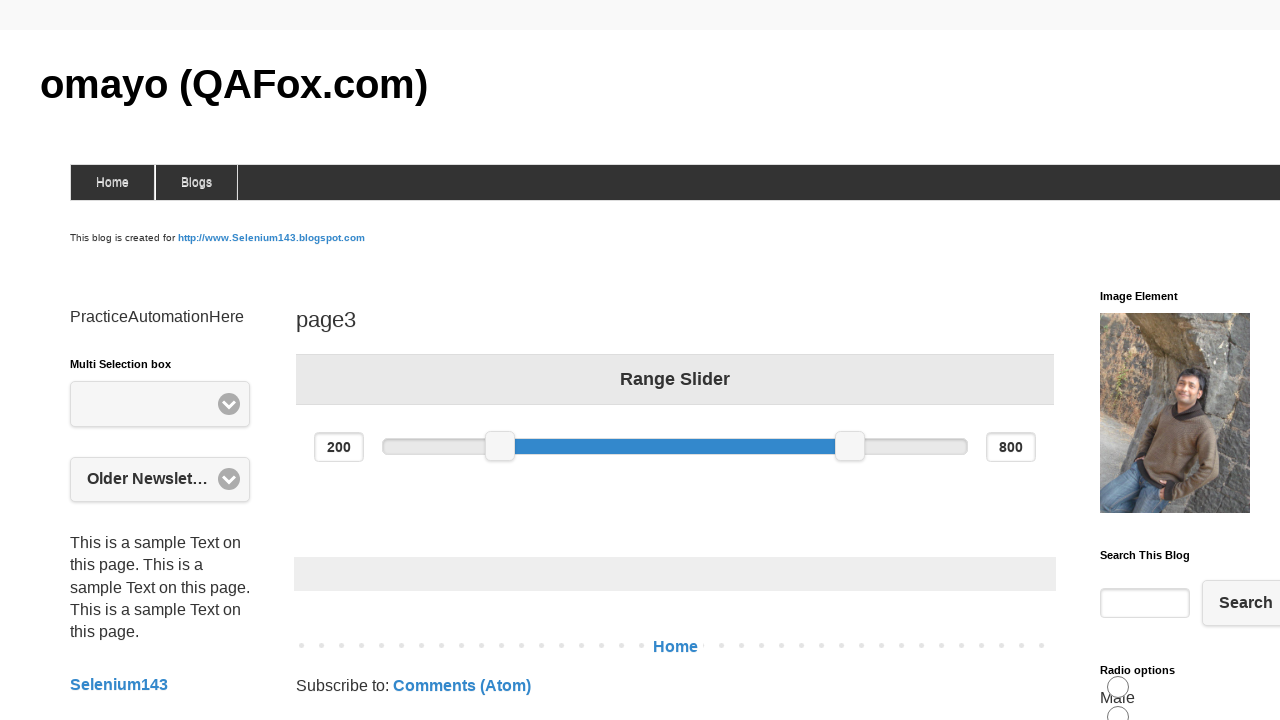

Navigated to https://omayo.blogspot.com/p/page3.html
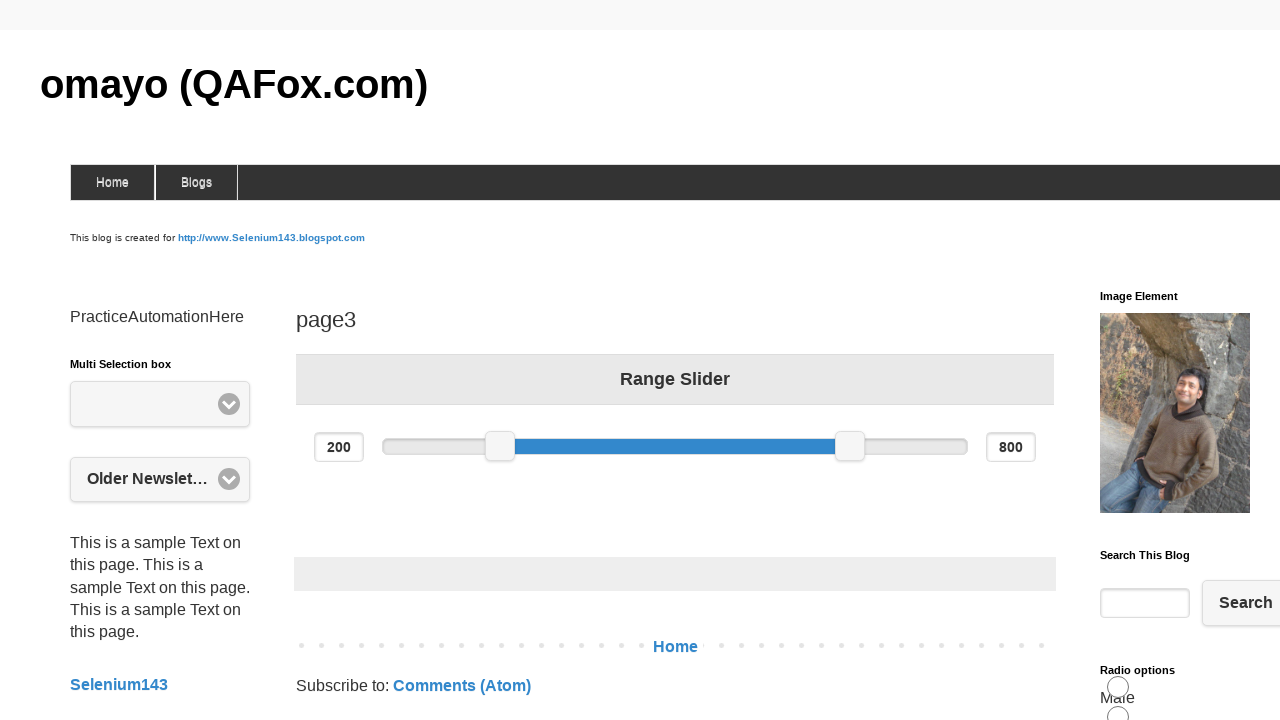

Double-clicked on the text box element with id 'testdoubleclick' at (1185, 361) on #testdoubleclick
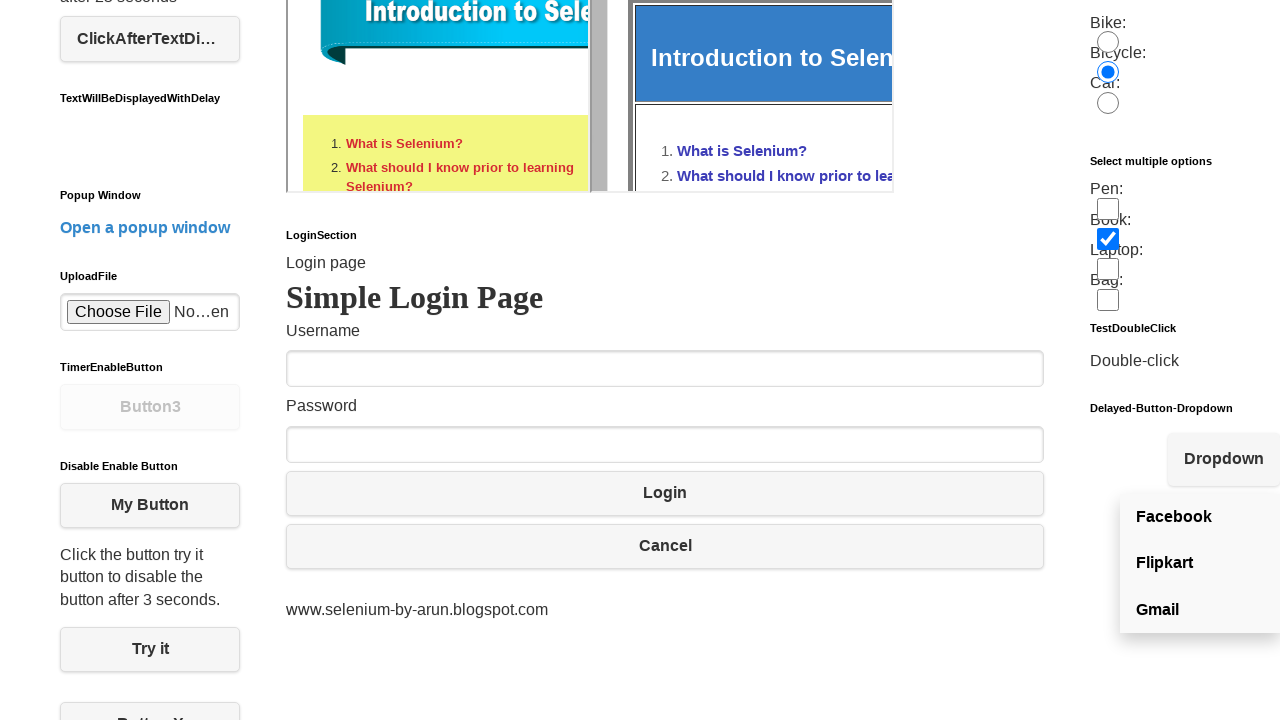

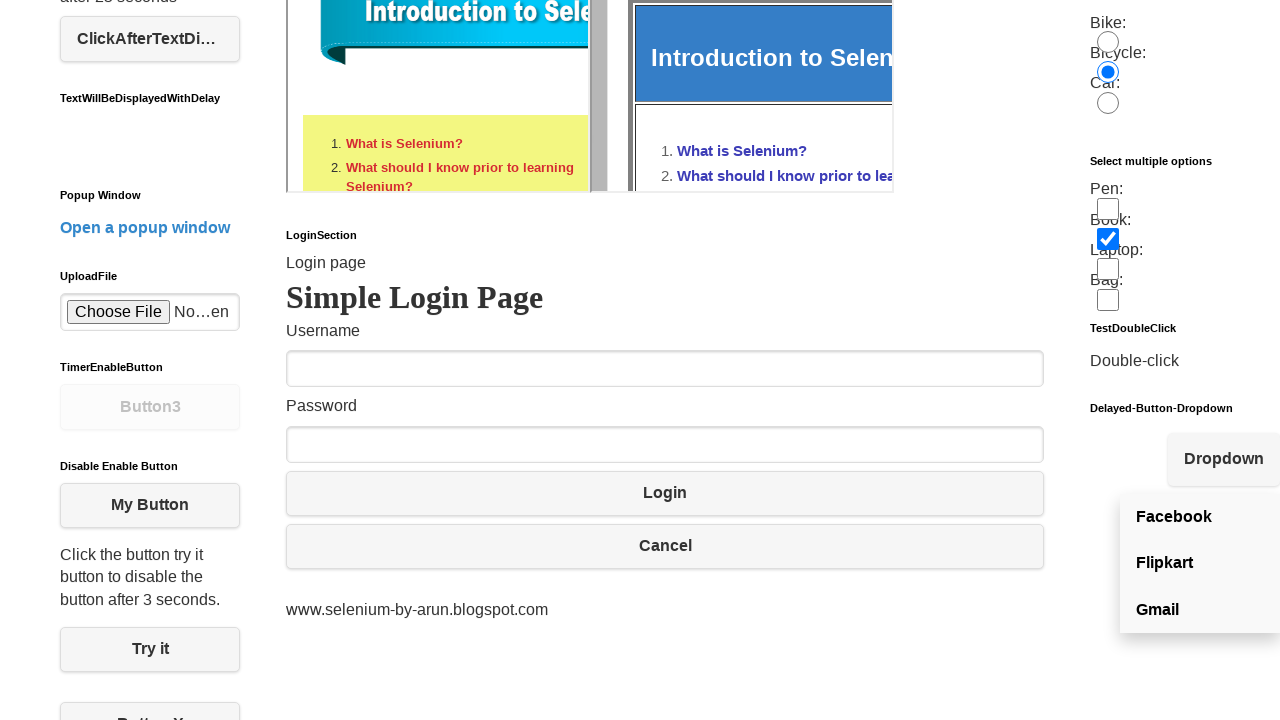